Scrolls to and verifies the 'Achievement' section text is visible

Starting URL: https://www.recodesolutions.com

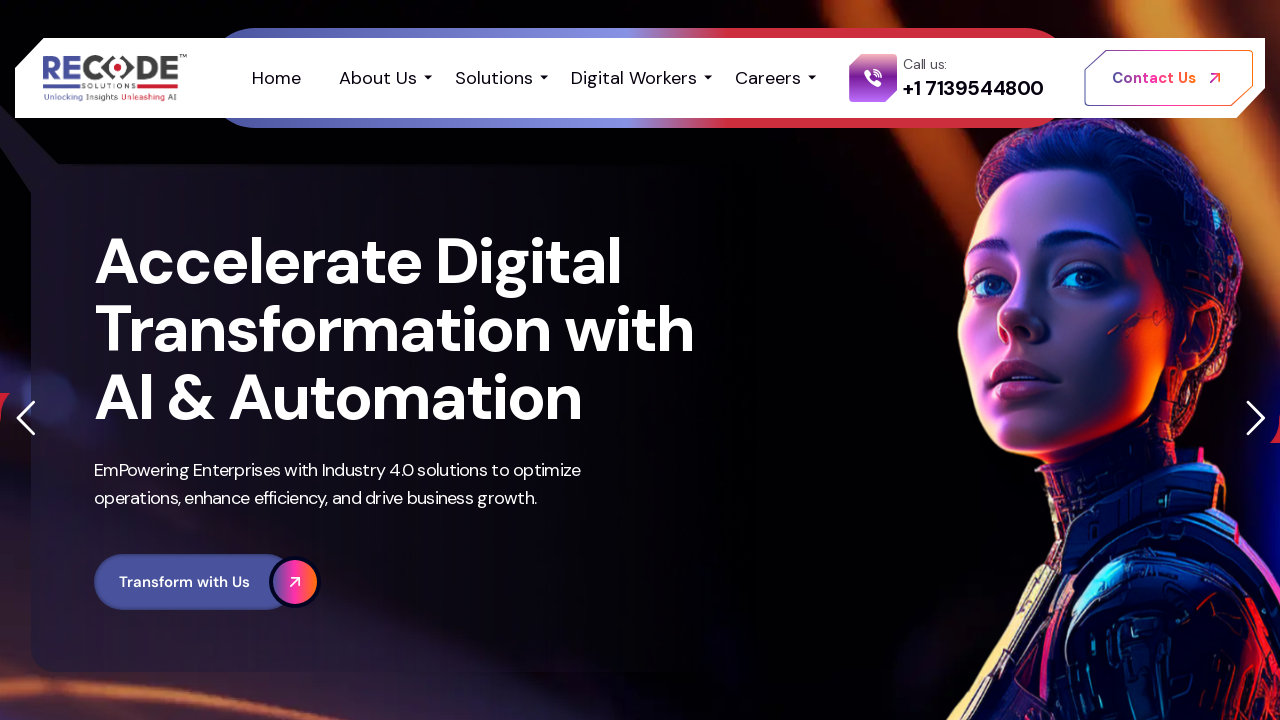

Located the Achievement section element
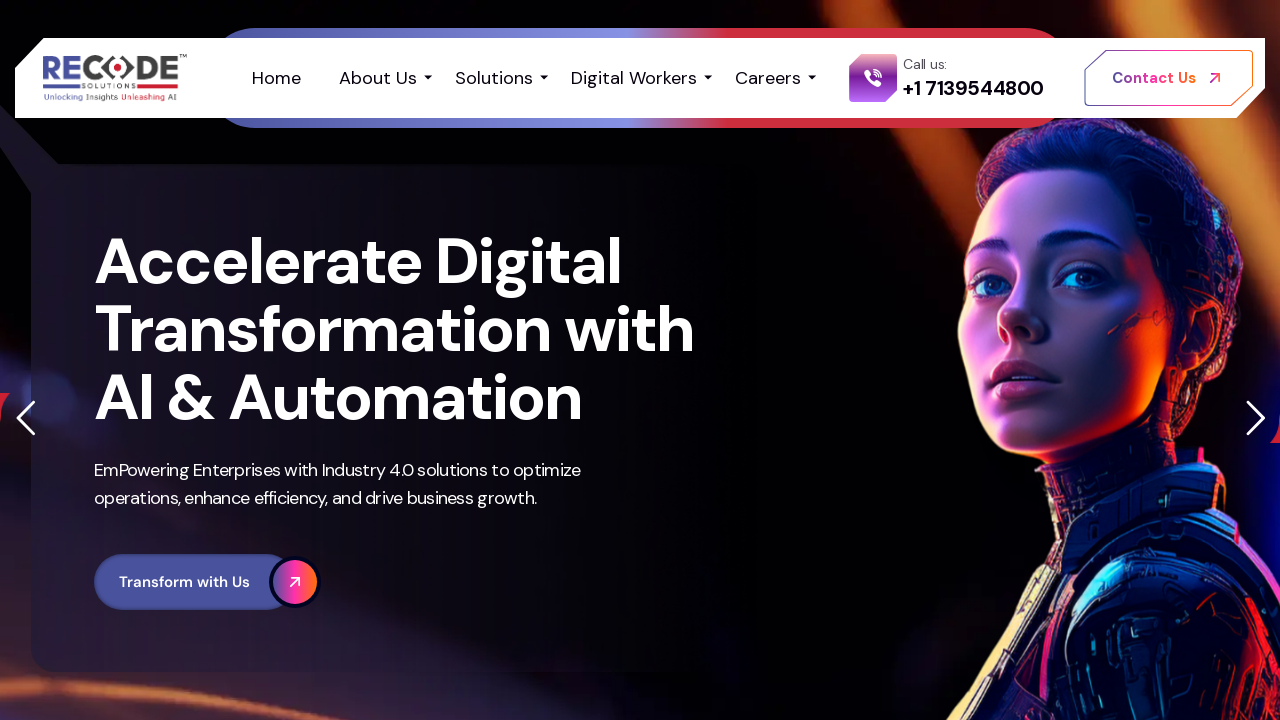

Scrolled Achievement section into view
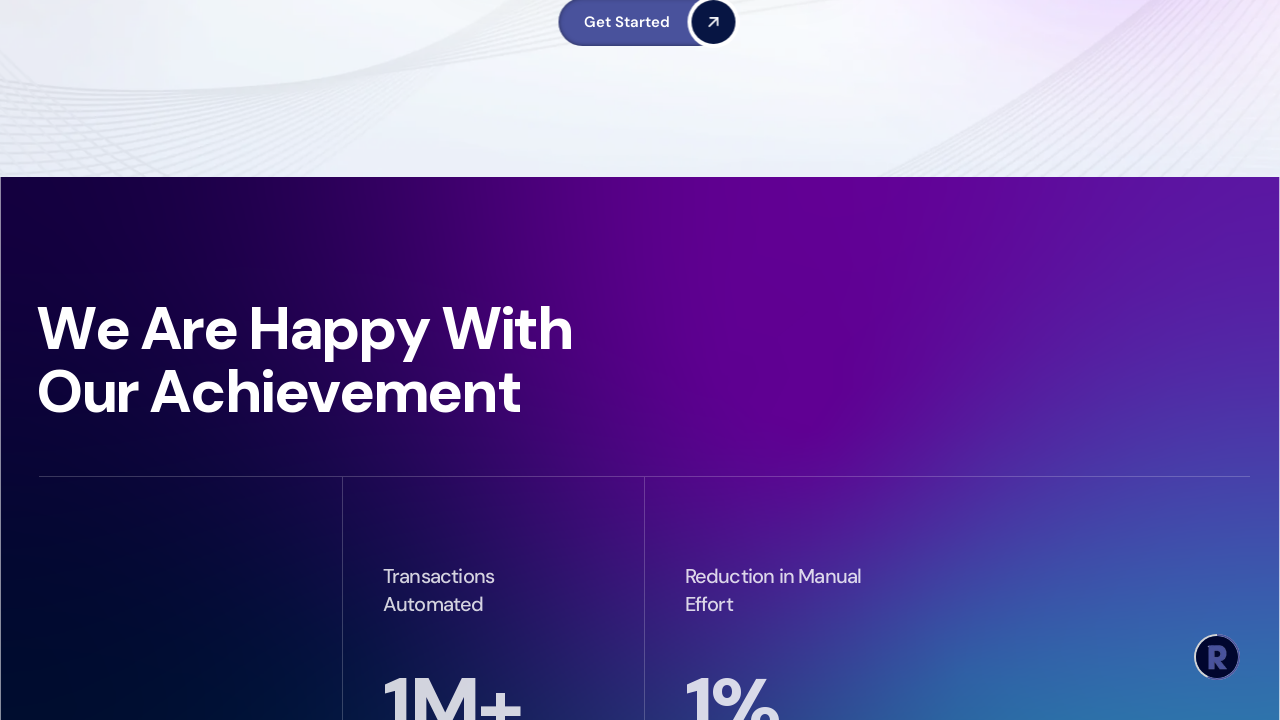

Verified Achievement section text is visible
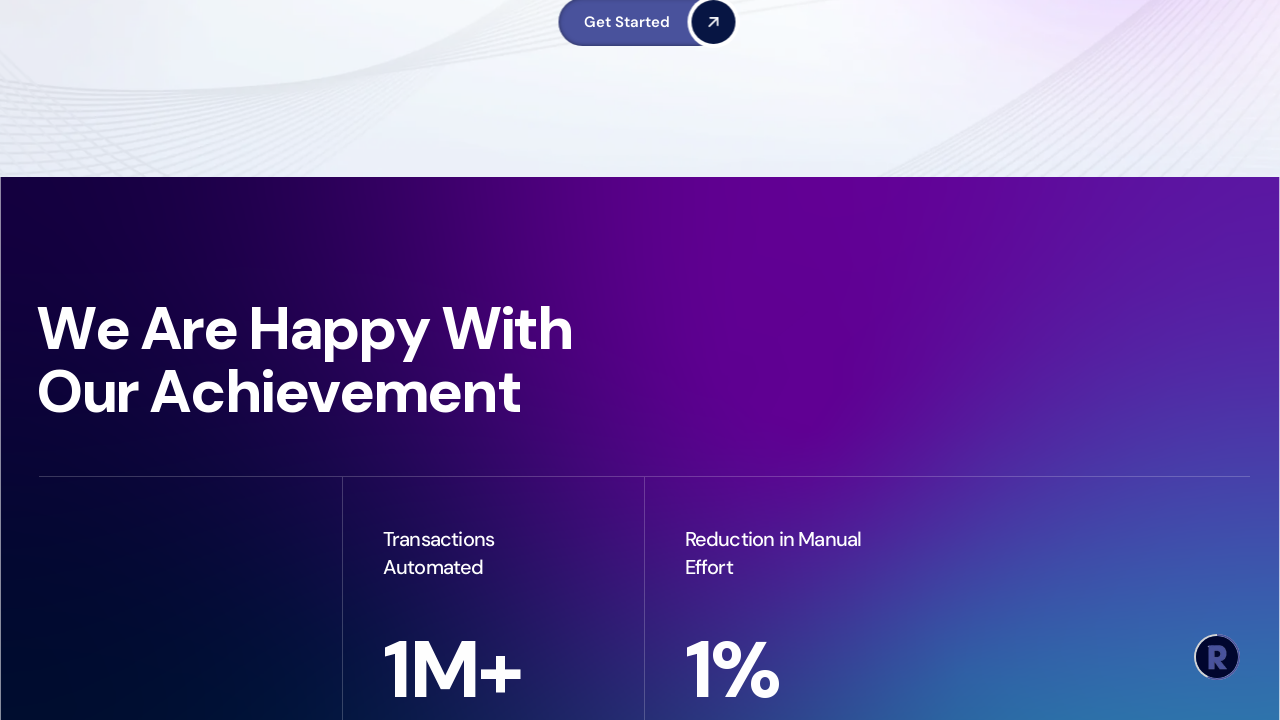

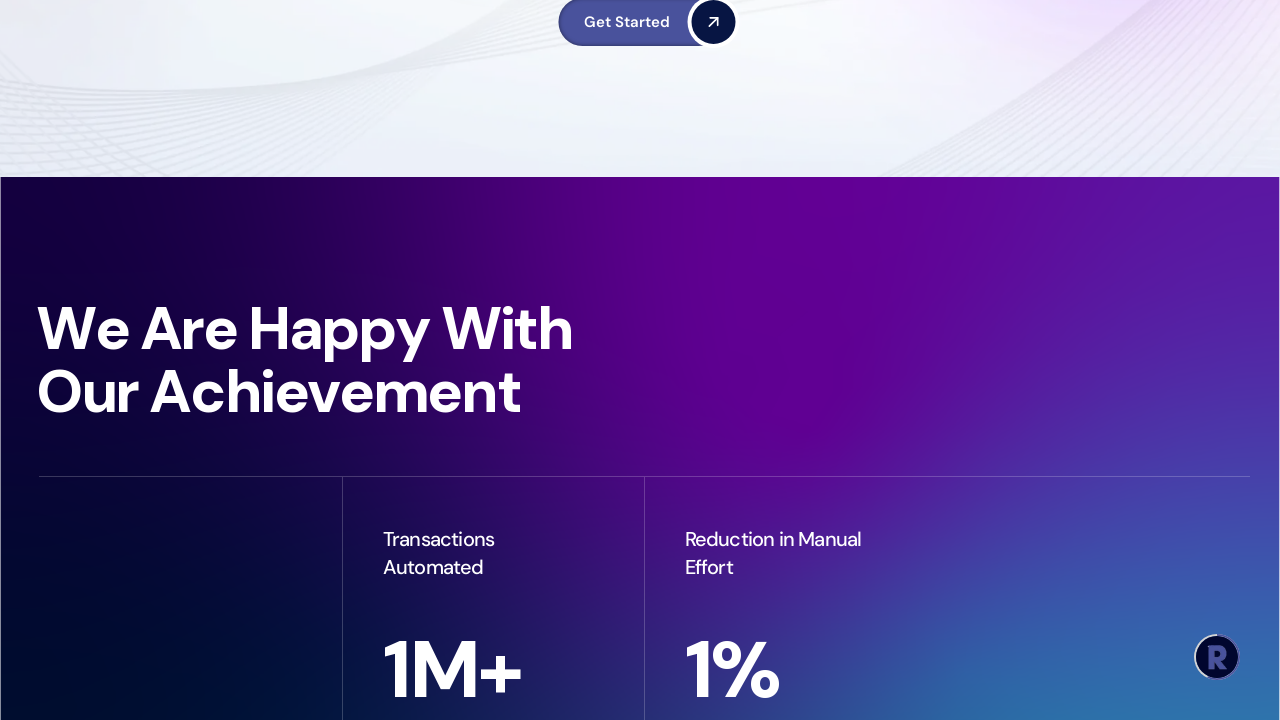